Tests jQuery UI date picker functionality by opening the date picker, navigating forward through months/years to reach March 2027, and selecting the 5th day.

Starting URL: https://jqueryui.com/datepicker/

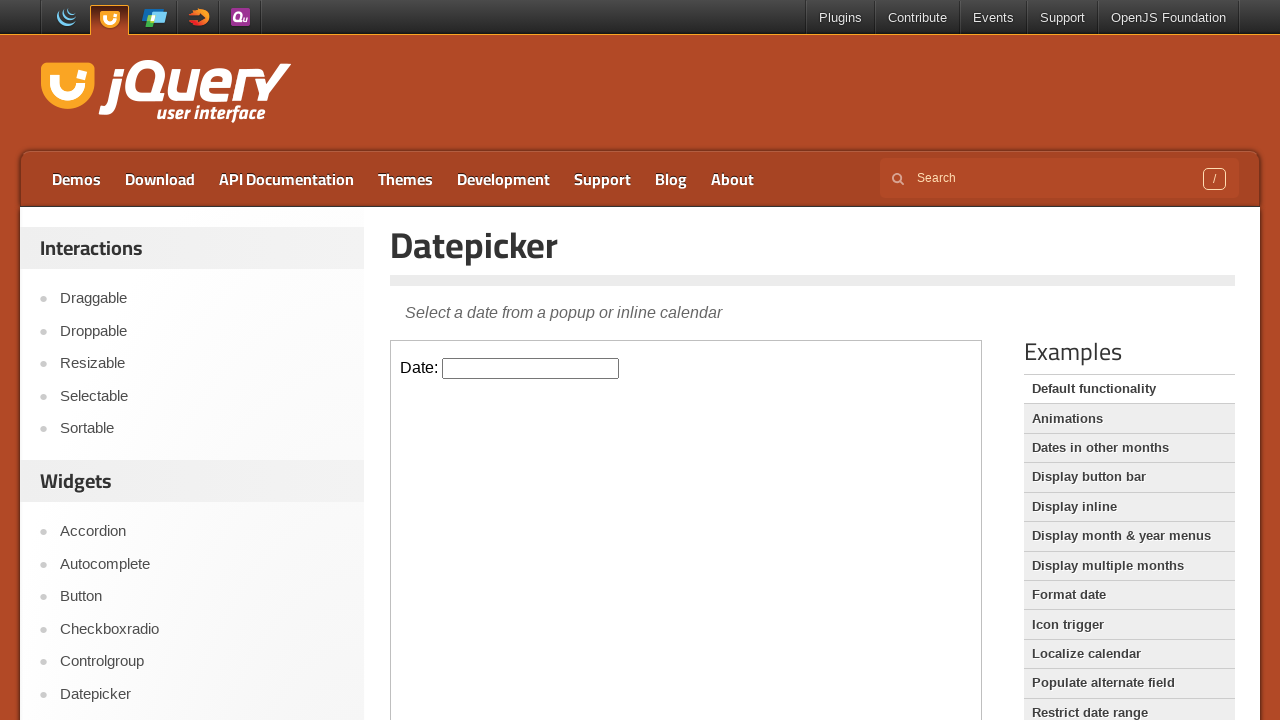

Located the demo iframe containing the date picker
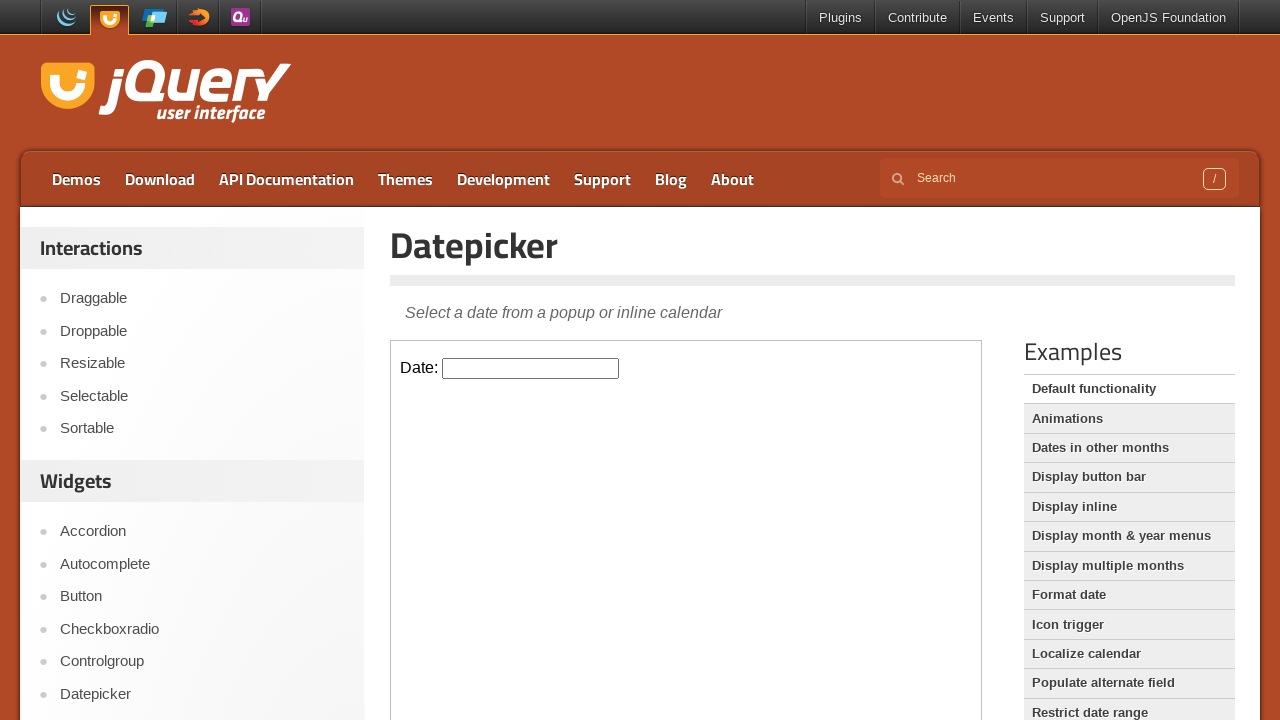

Clicked on the date picker input to open the calendar at (531, 368) on iframe.demo-frame >> internal:control=enter-frame >> #datepicker
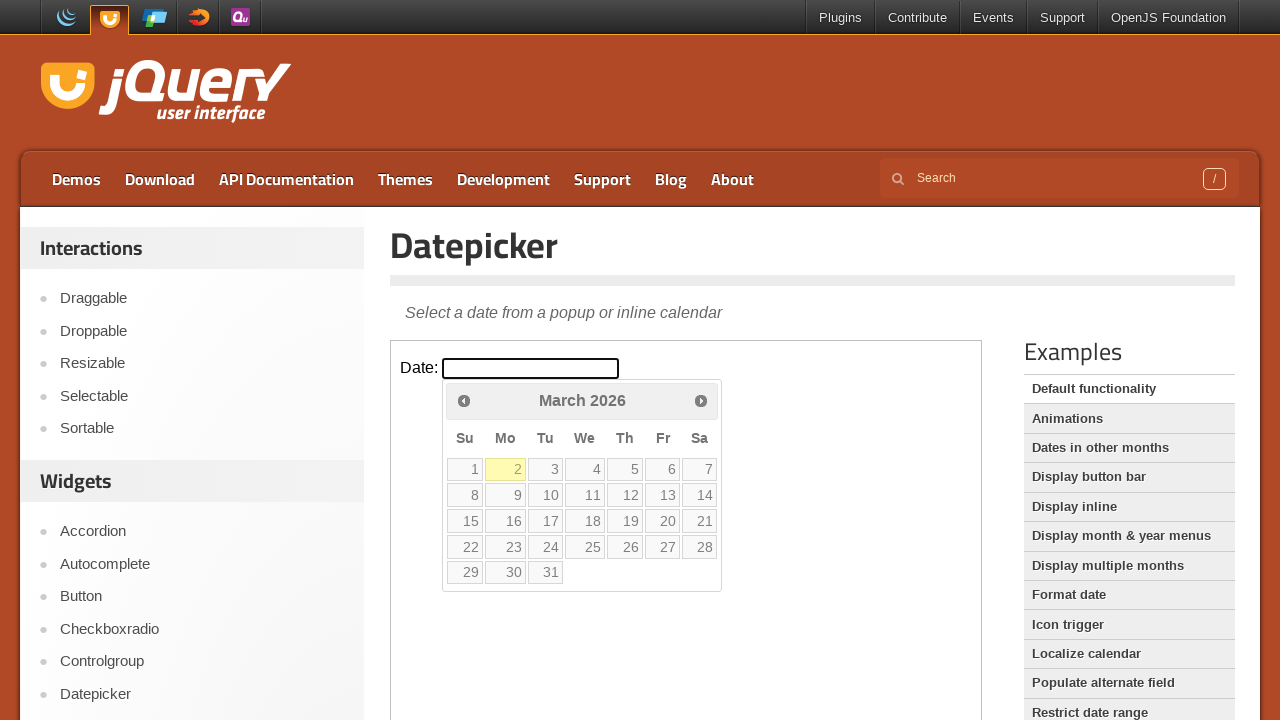

Clicked next month button (currently at March 2026) at (701, 400) on iframe.demo-frame >> internal:control=enter-frame >> span.ui-icon-circle-triangl
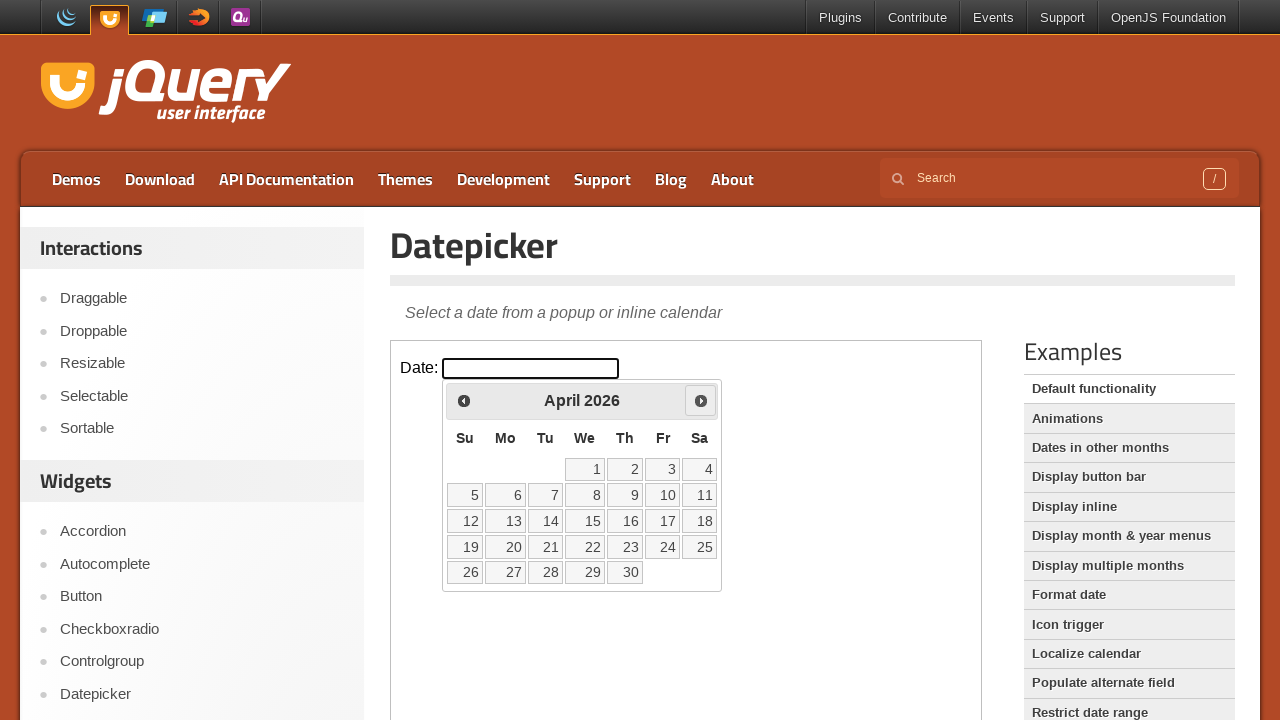

Waited 100ms for calendar to update
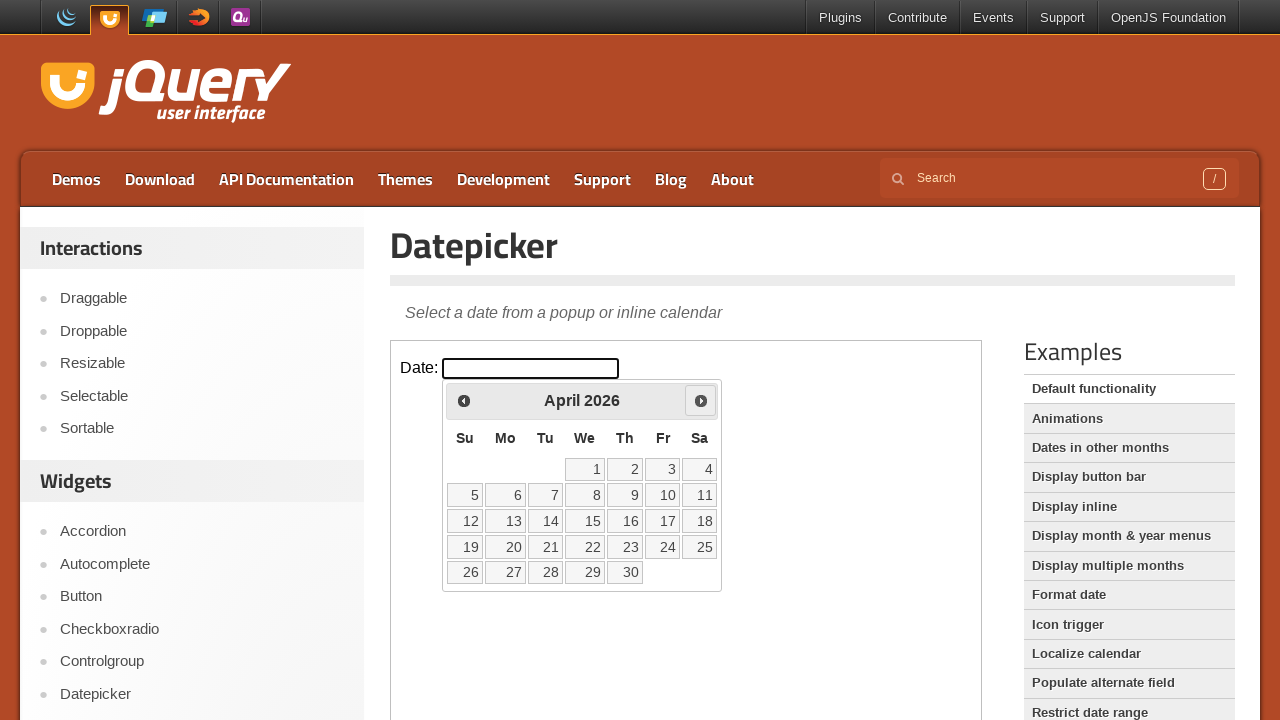

Clicked next month button (currently at April 2026) at (701, 400) on iframe.demo-frame >> internal:control=enter-frame >> span.ui-icon-circle-triangl
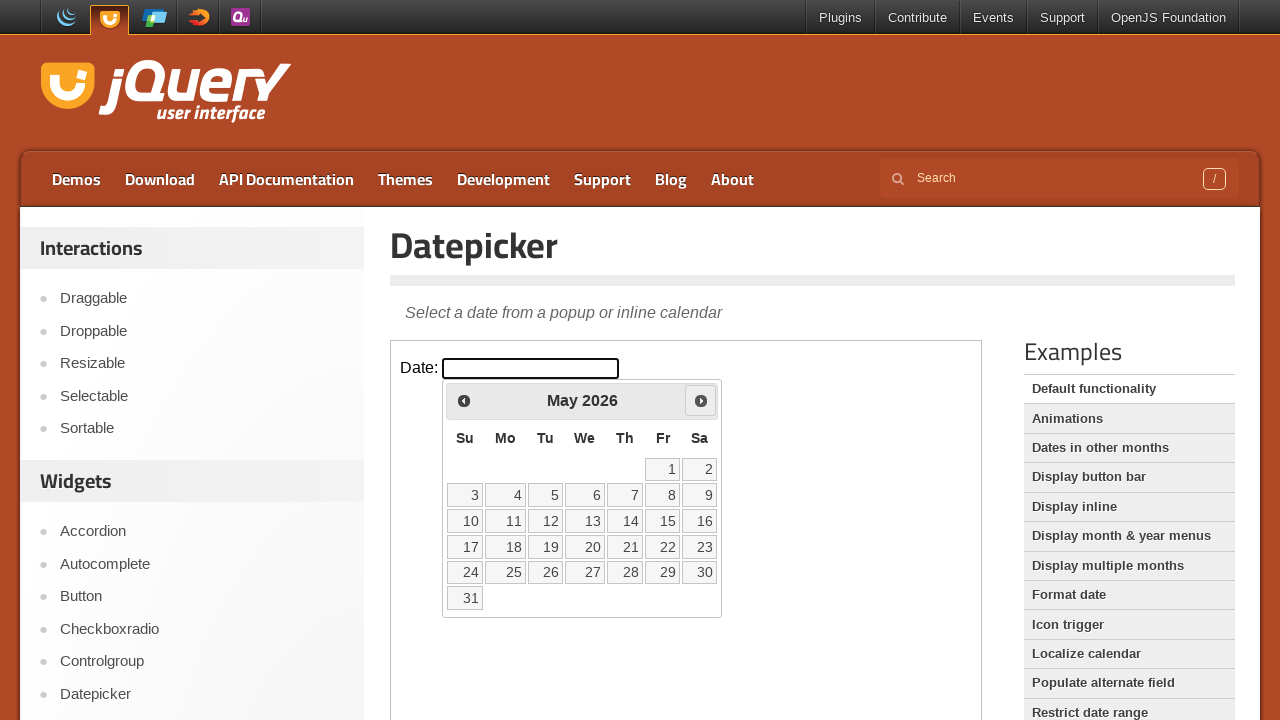

Waited 100ms for calendar to update
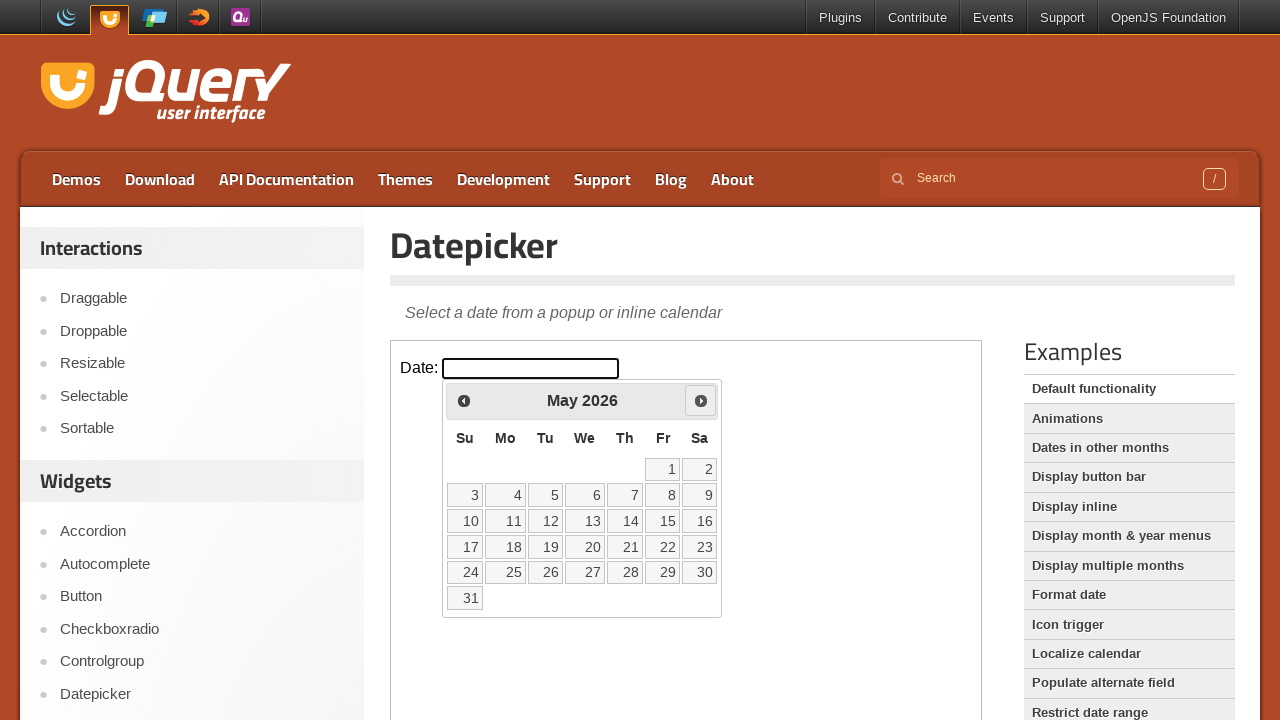

Clicked next month button (currently at May 2026) at (701, 400) on iframe.demo-frame >> internal:control=enter-frame >> span.ui-icon-circle-triangl
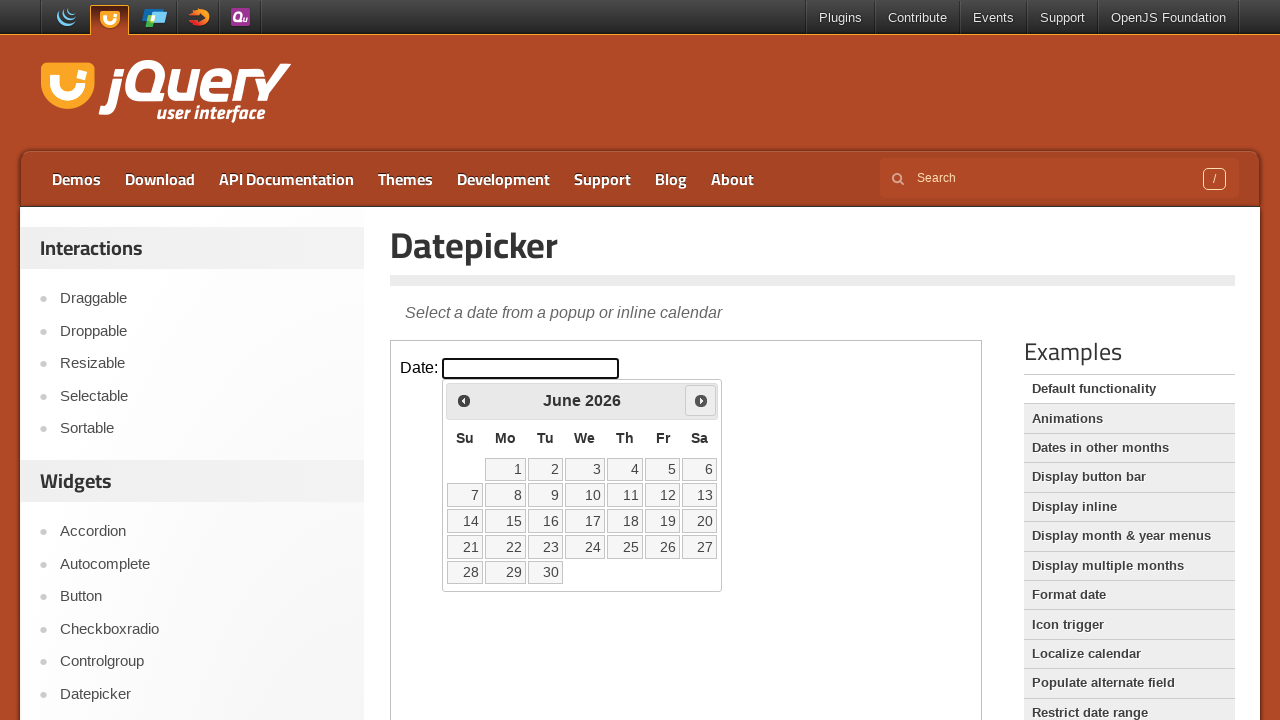

Waited 100ms for calendar to update
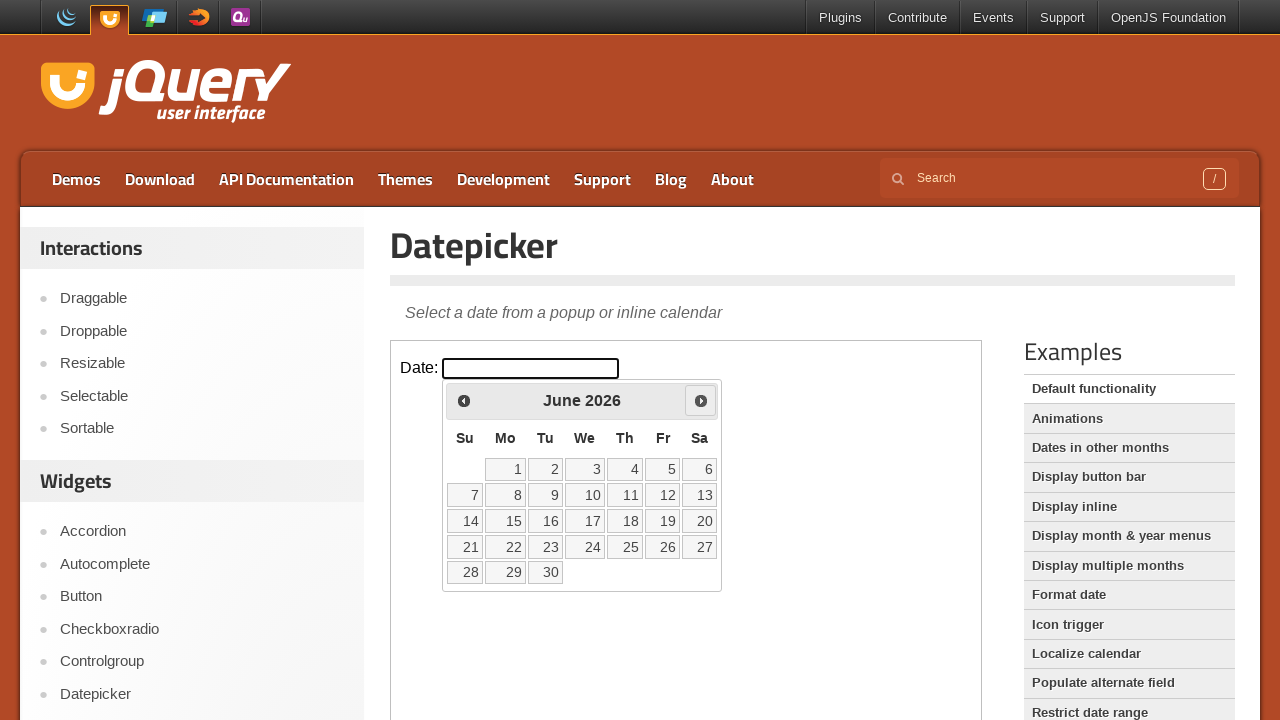

Clicked next month button (currently at June 2026) at (701, 400) on iframe.demo-frame >> internal:control=enter-frame >> span.ui-icon-circle-triangl
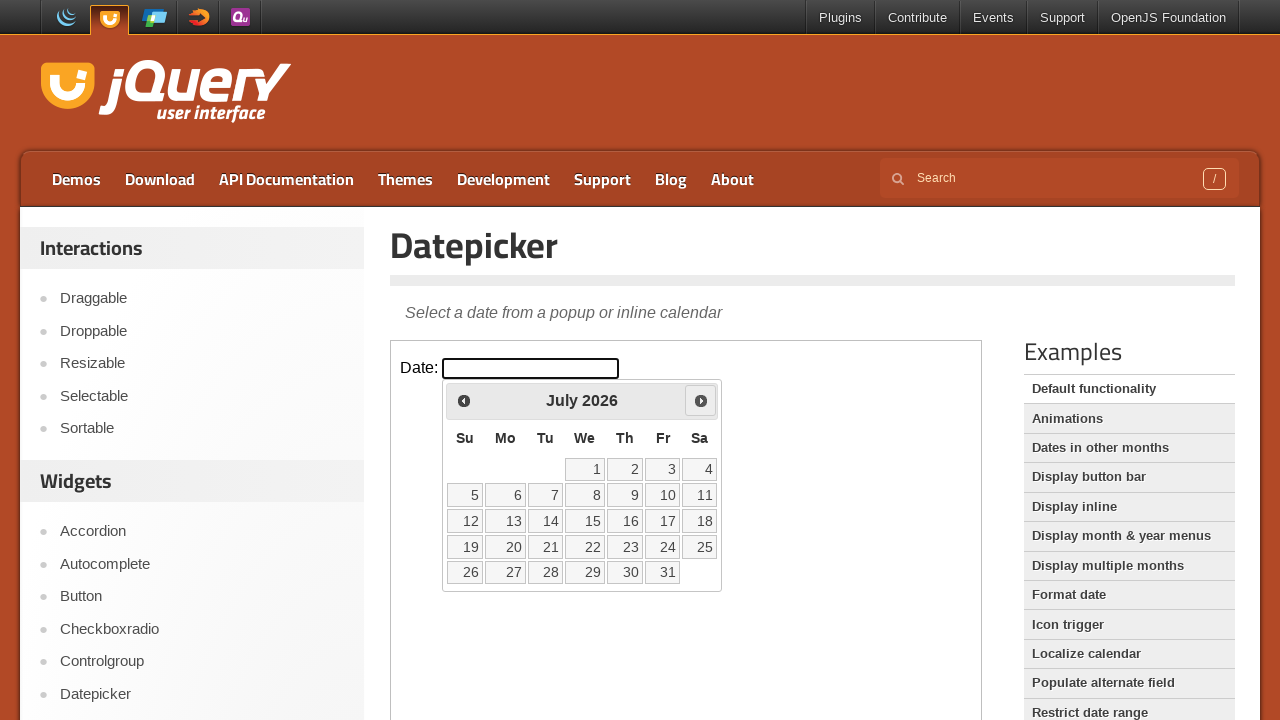

Waited 100ms for calendar to update
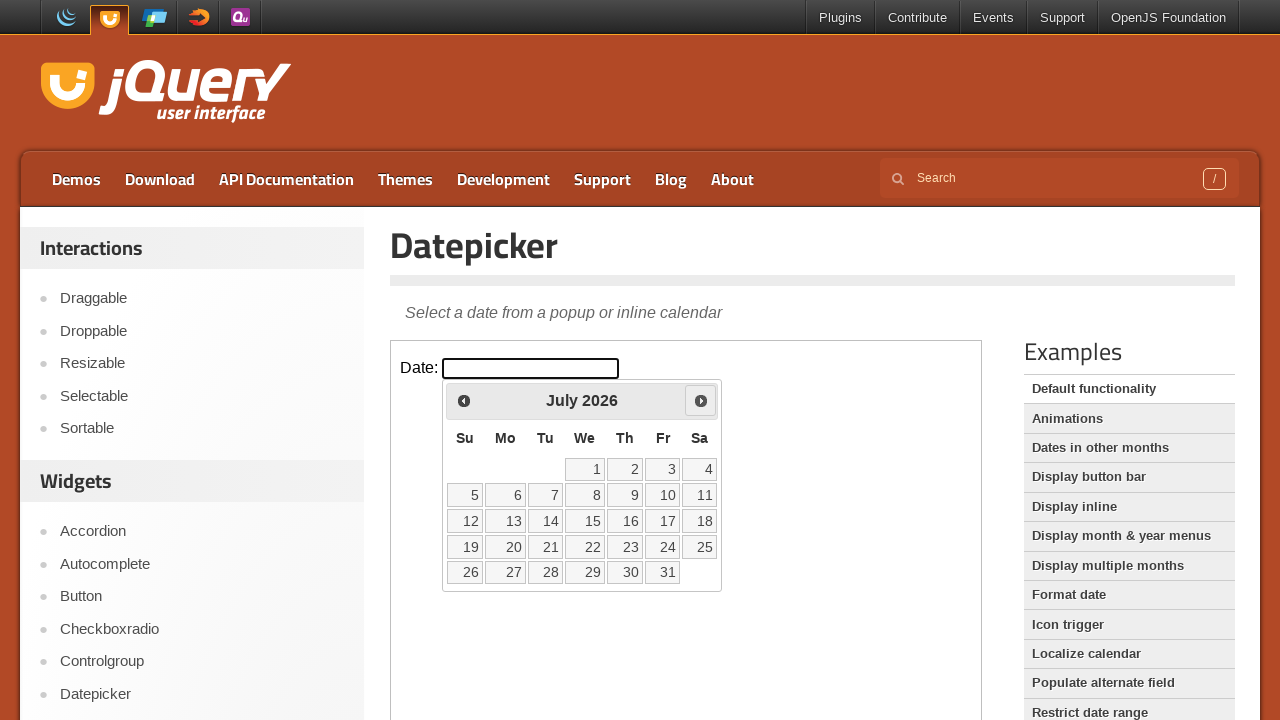

Clicked next month button (currently at July 2026) at (701, 400) on iframe.demo-frame >> internal:control=enter-frame >> span.ui-icon-circle-triangl
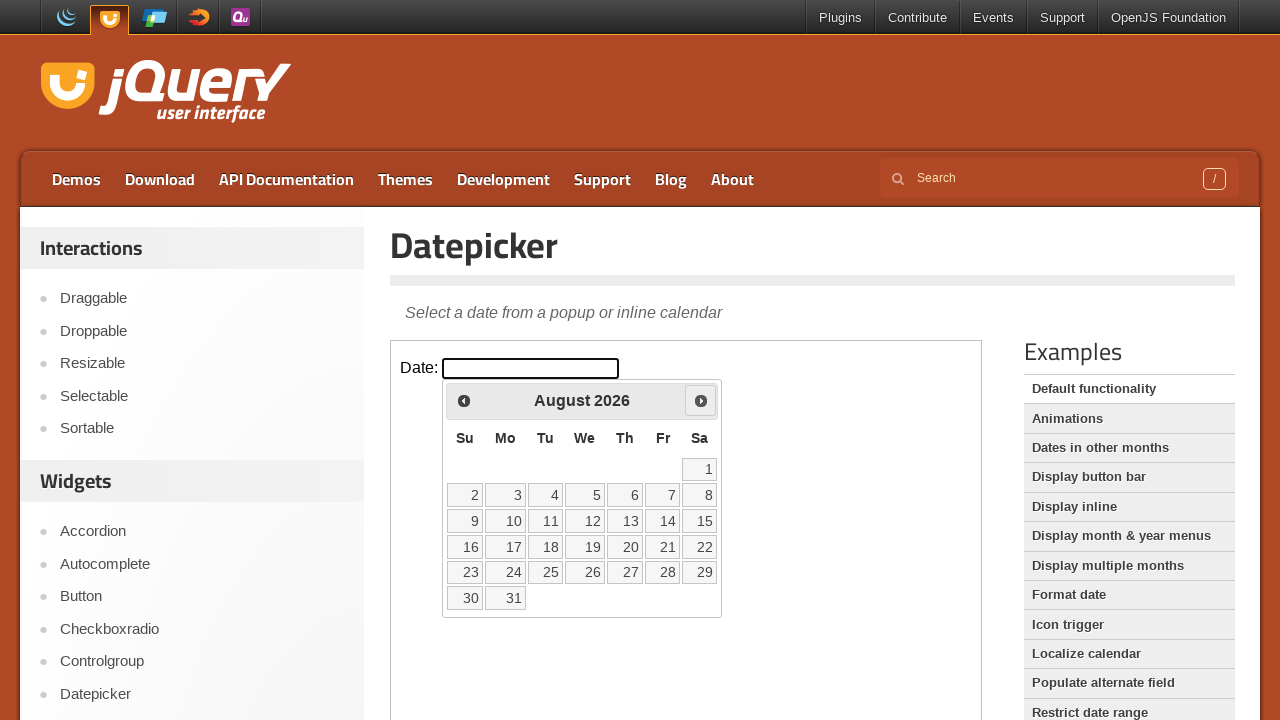

Waited 100ms for calendar to update
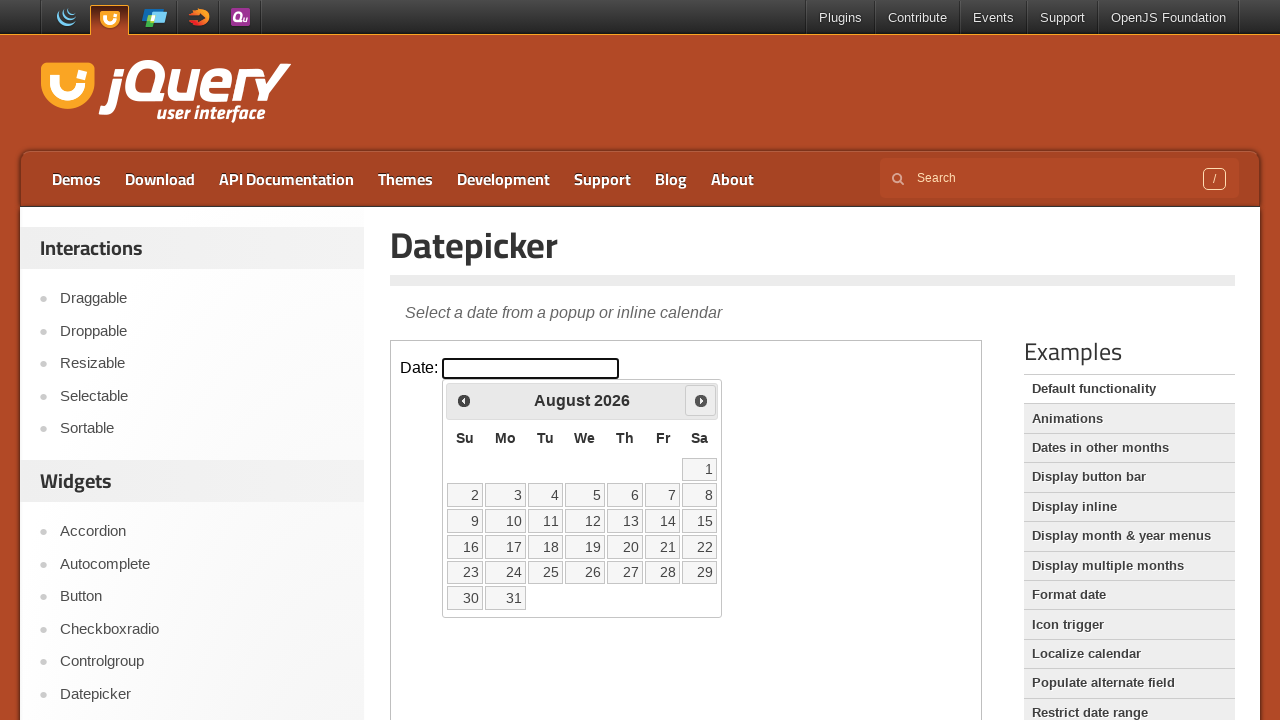

Clicked next month button (currently at August 2026) at (701, 400) on iframe.demo-frame >> internal:control=enter-frame >> span.ui-icon-circle-triangl
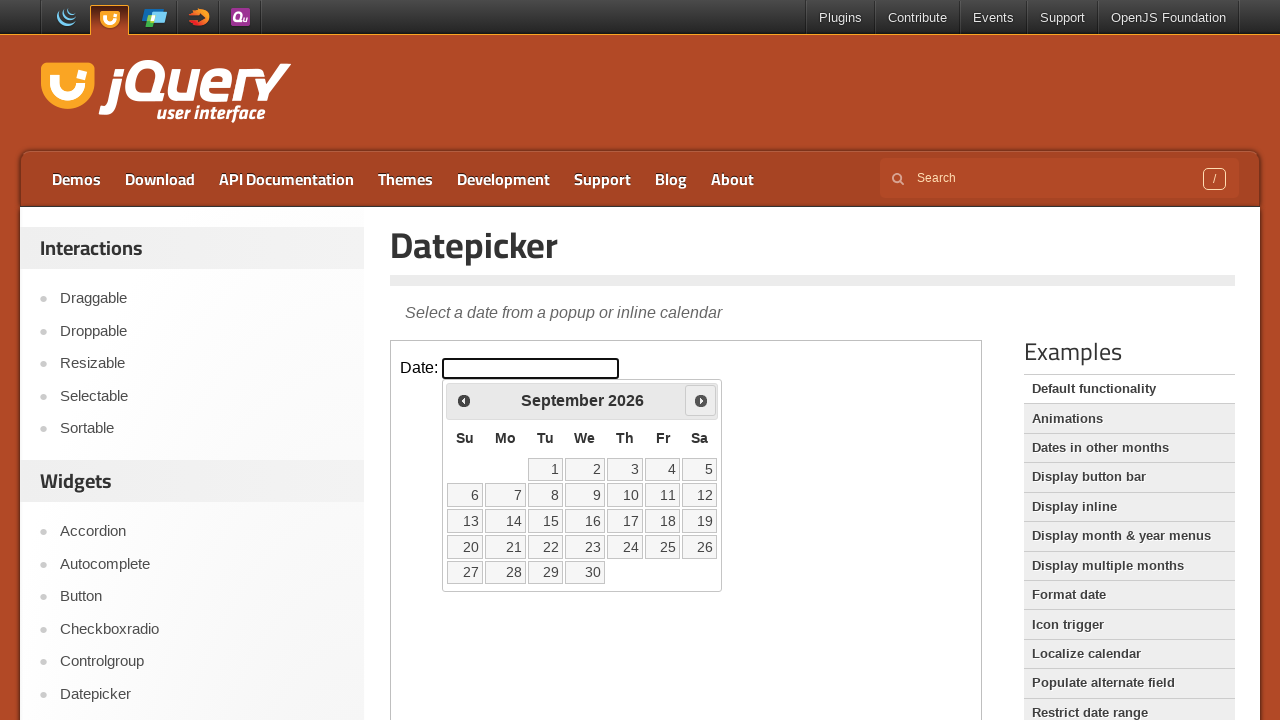

Waited 100ms for calendar to update
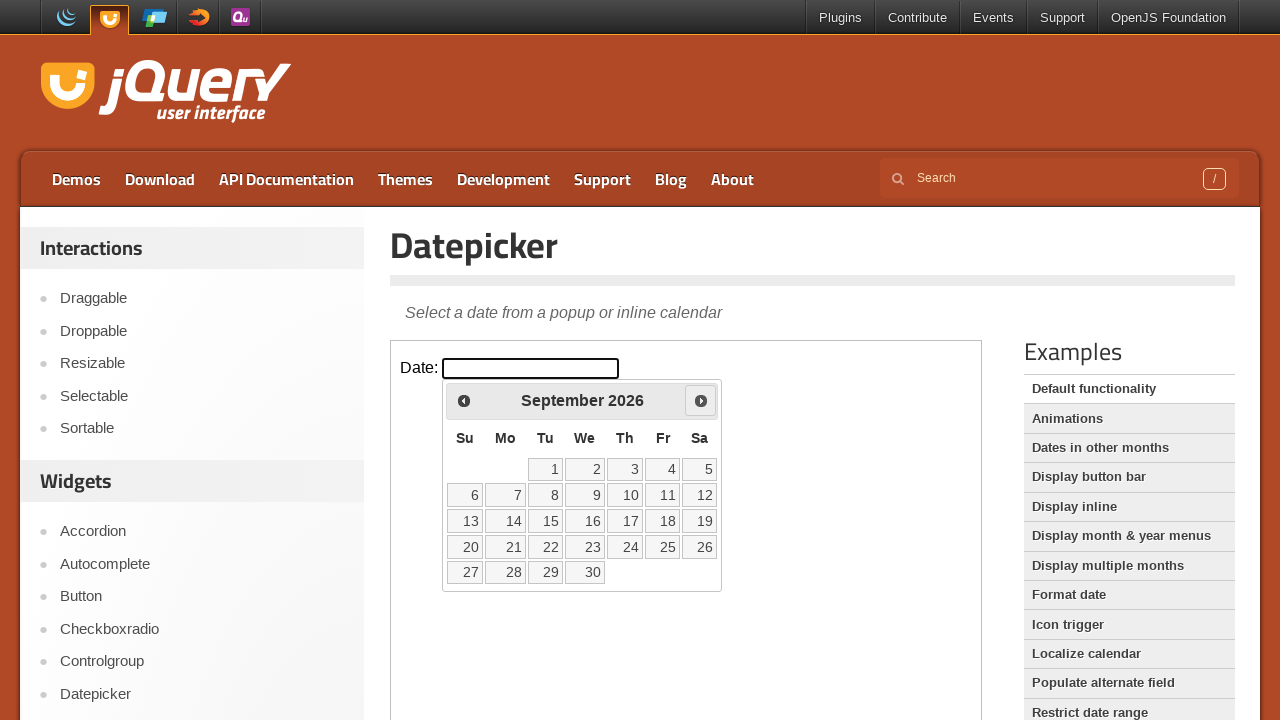

Clicked next month button (currently at September 2026) at (701, 400) on iframe.demo-frame >> internal:control=enter-frame >> span.ui-icon-circle-triangl
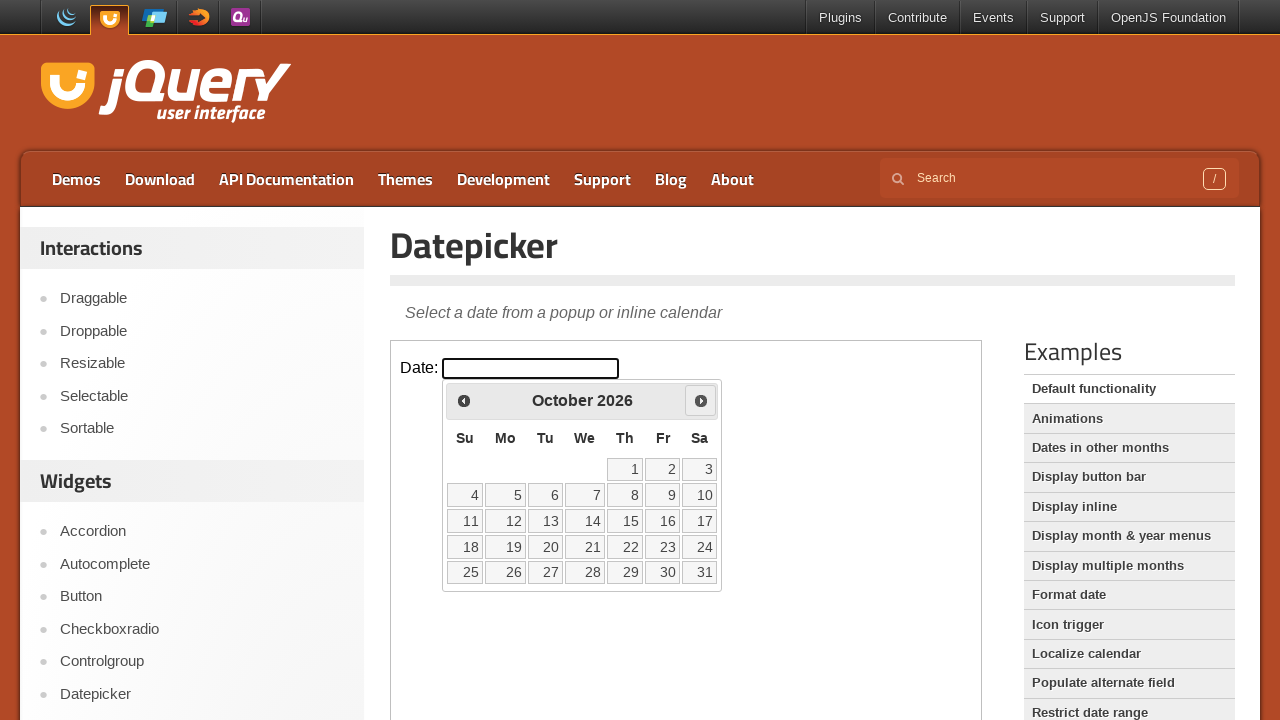

Waited 100ms for calendar to update
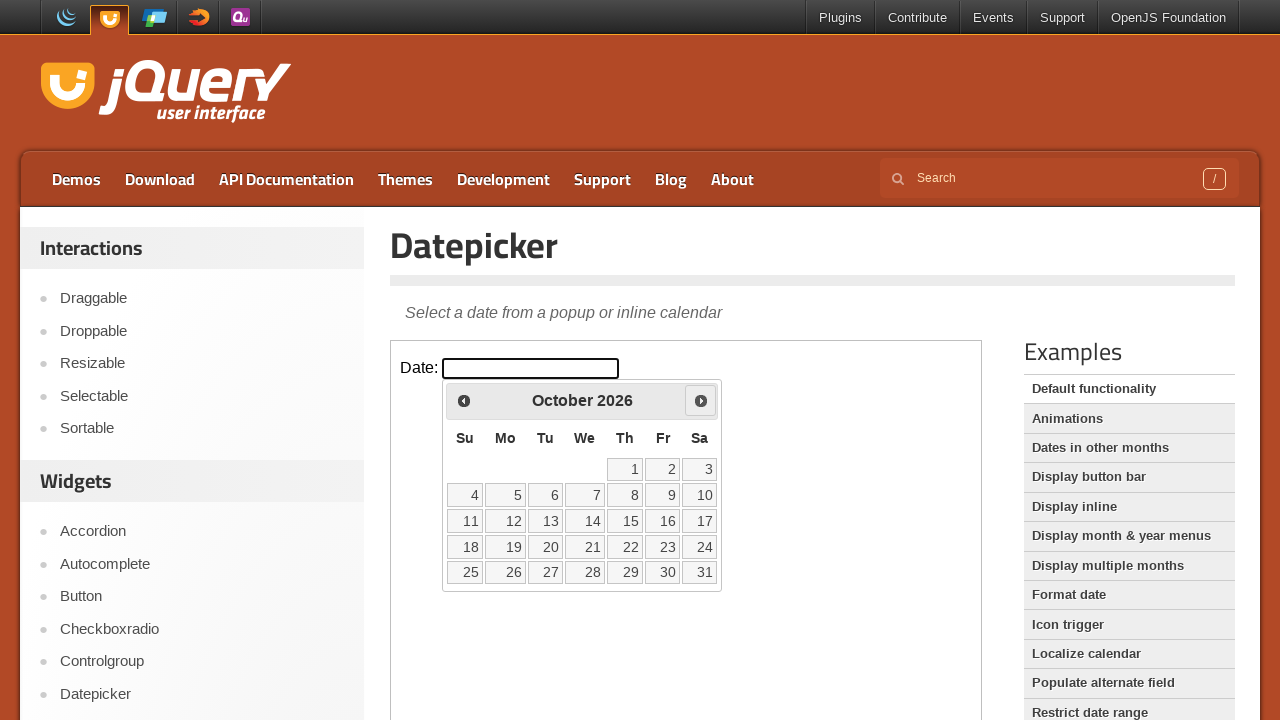

Clicked next month button (currently at October 2026) at (701, 400) on iframe.demo-frame >> internal:control=enter-frame >> span.ui-icon-circle-triangl
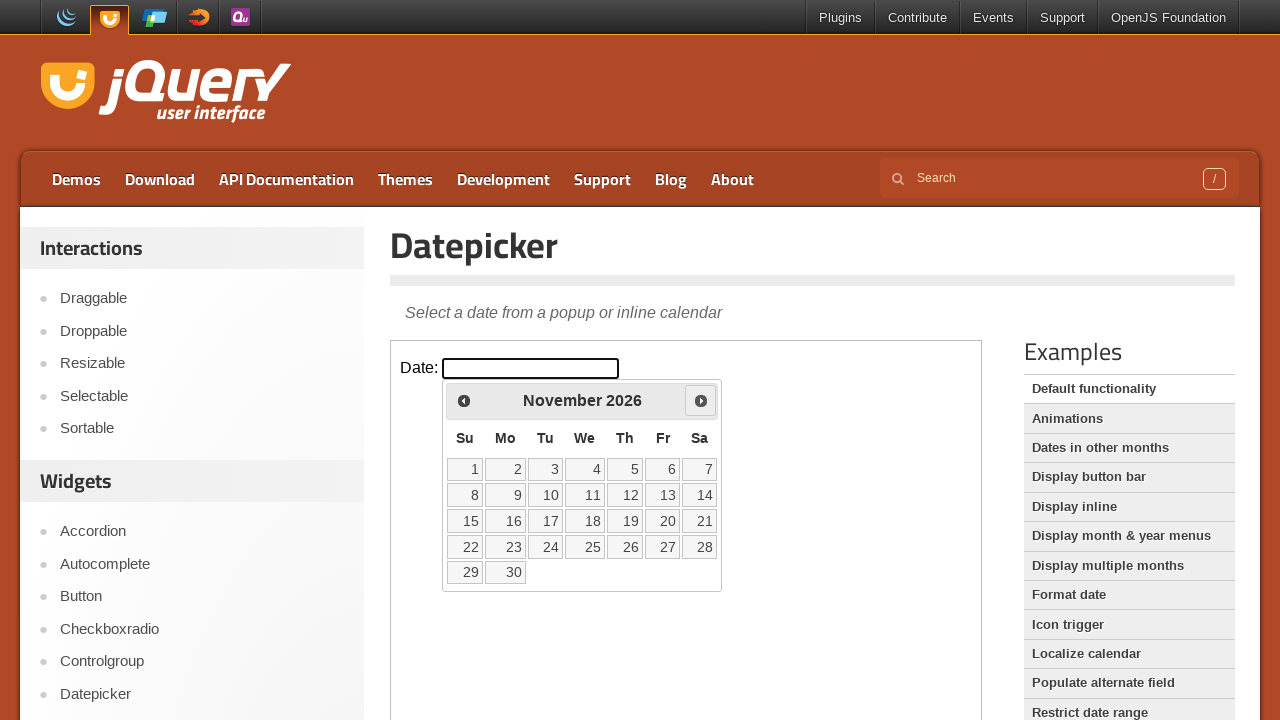

Waited 100ms for calendar to update
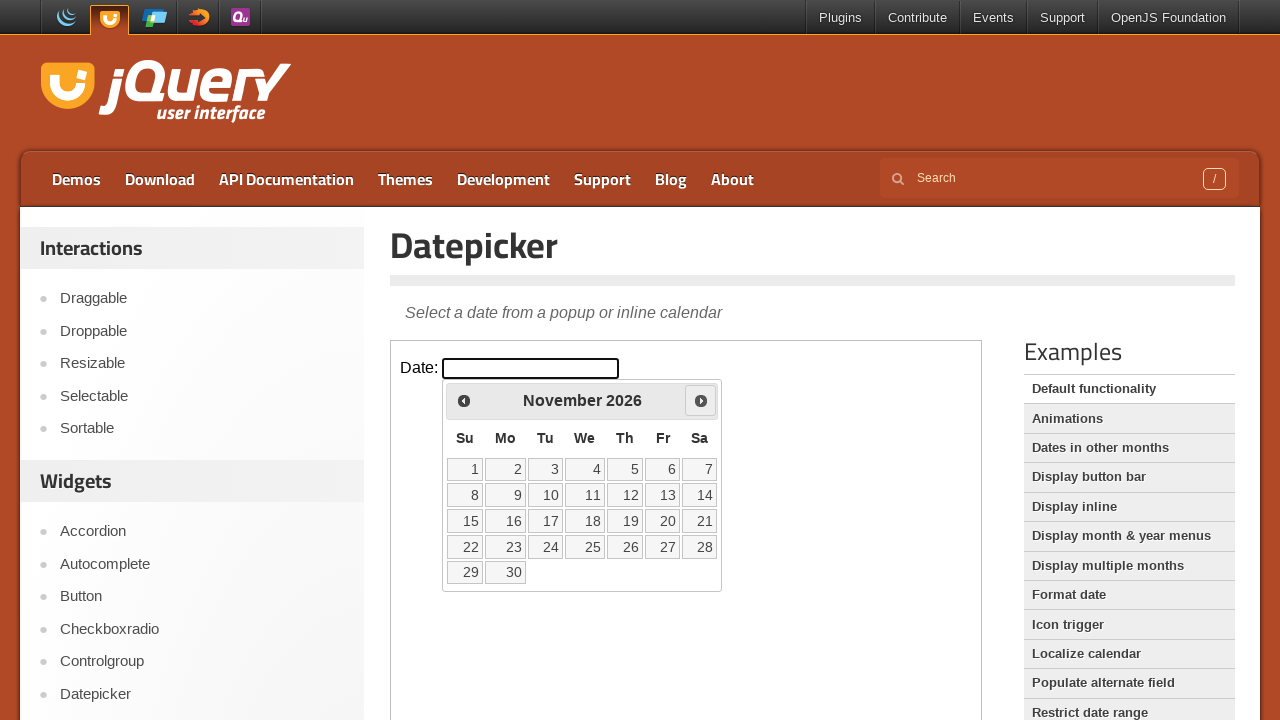

Clicked next month button (currently at November 2026) at (701, 400) on iframe.demo-frame >> internal:control=enter-frame >> span.ui-icon-circle-triangl
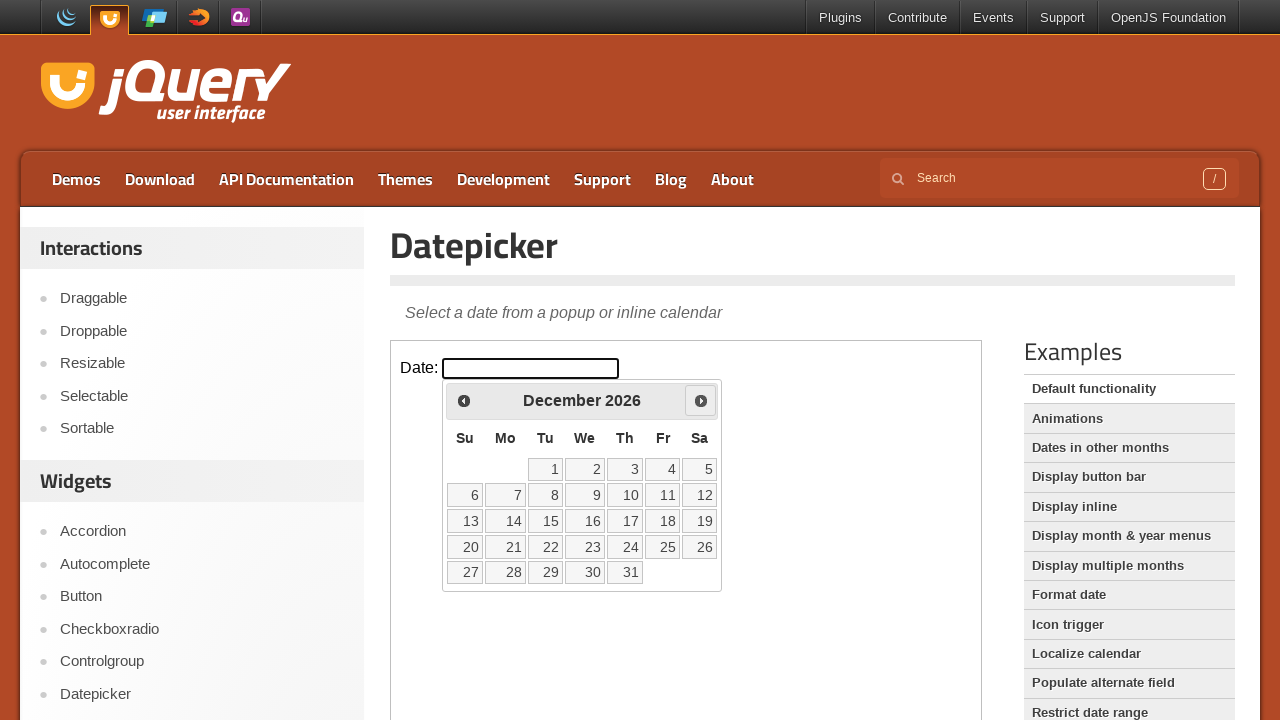

Waited 100ms for calendar to update
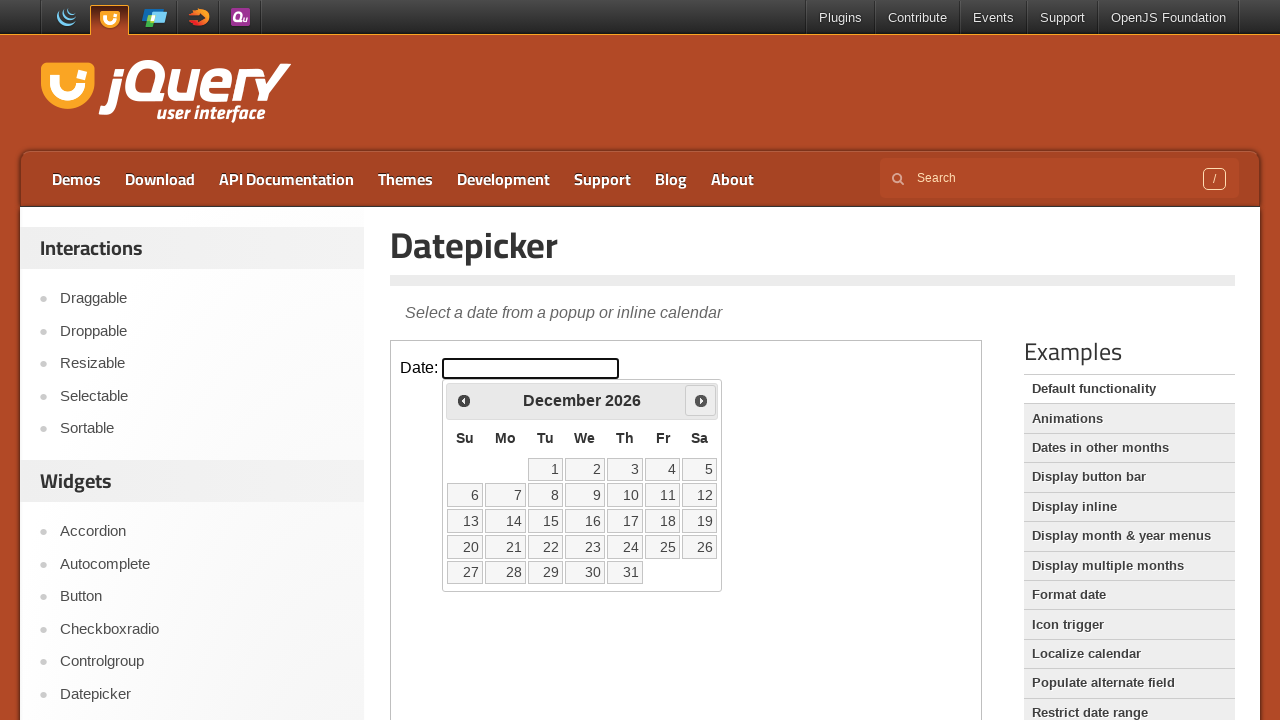

Clicked next month button (currently at December 2026) at (701, 400) on iframe.demo-frame >> internal:control=enter-frame >> span.ui-icon-circle-triangl
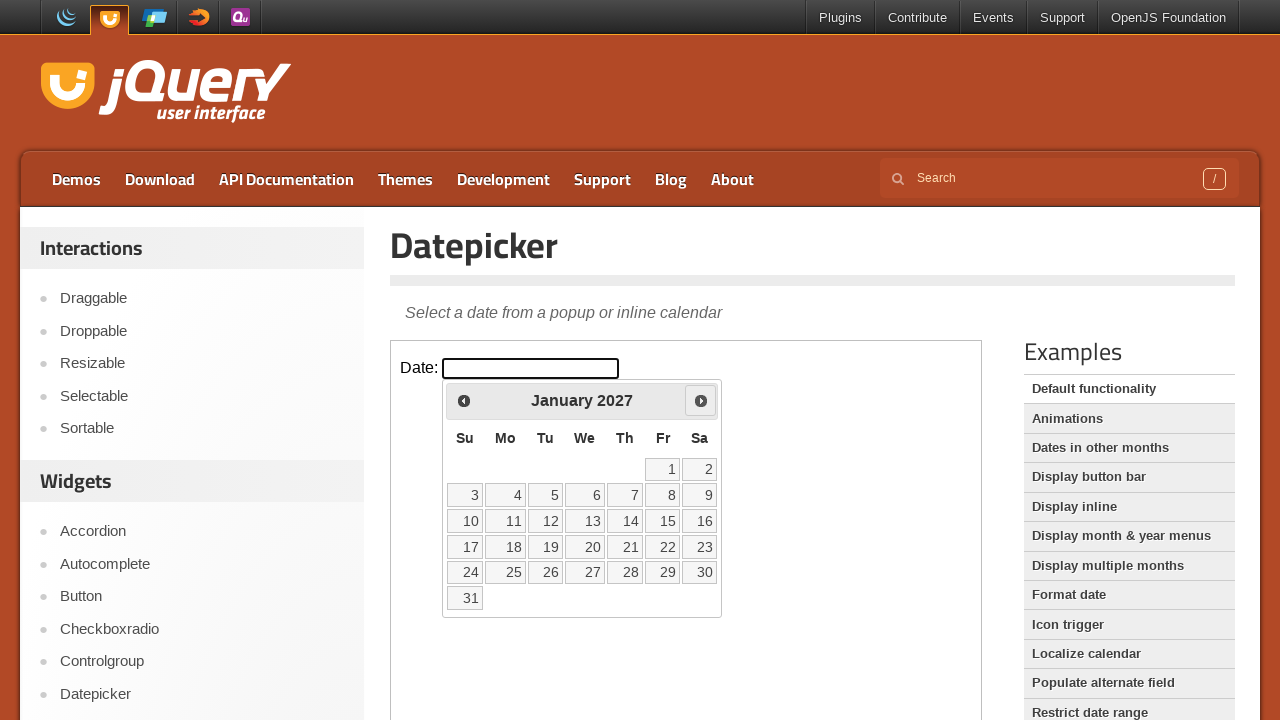

Waited 100ms for calendar to update
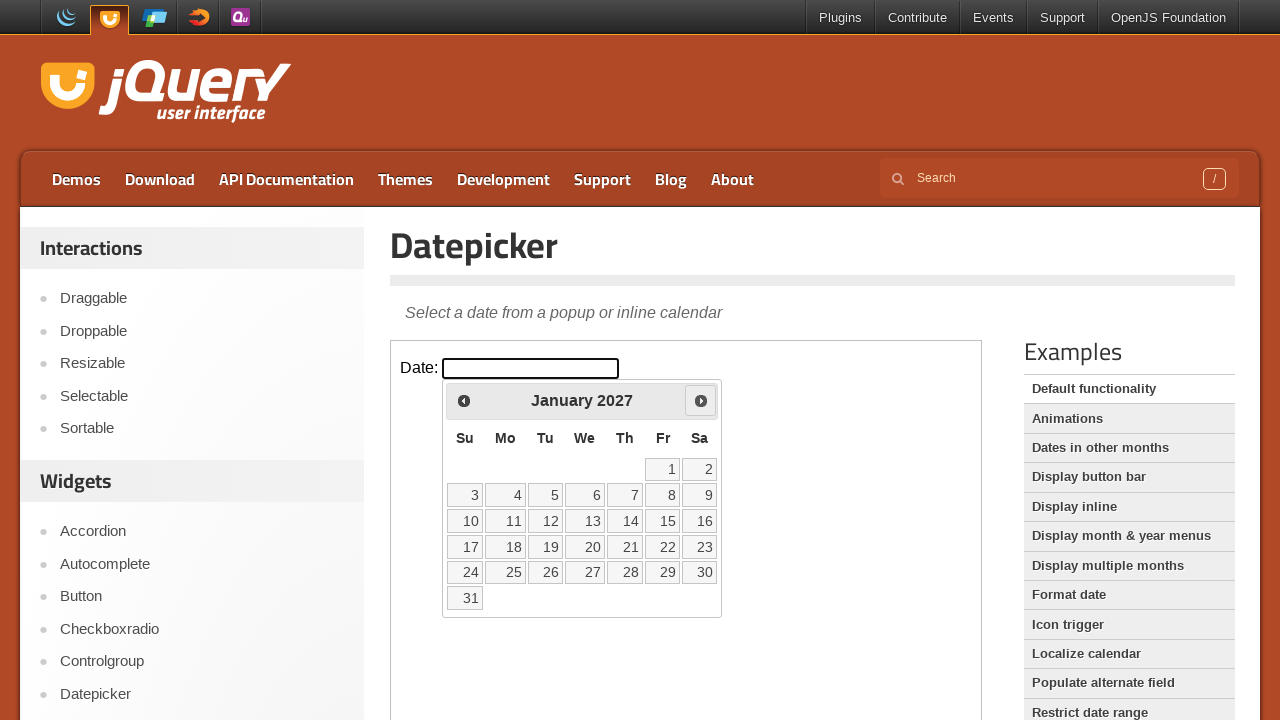

Clicked next month button (currently at January 2027) at (701, 400) on iframe.demo-frame >> internal:control=enter-frame >> span.ui-icon-circle-triangl
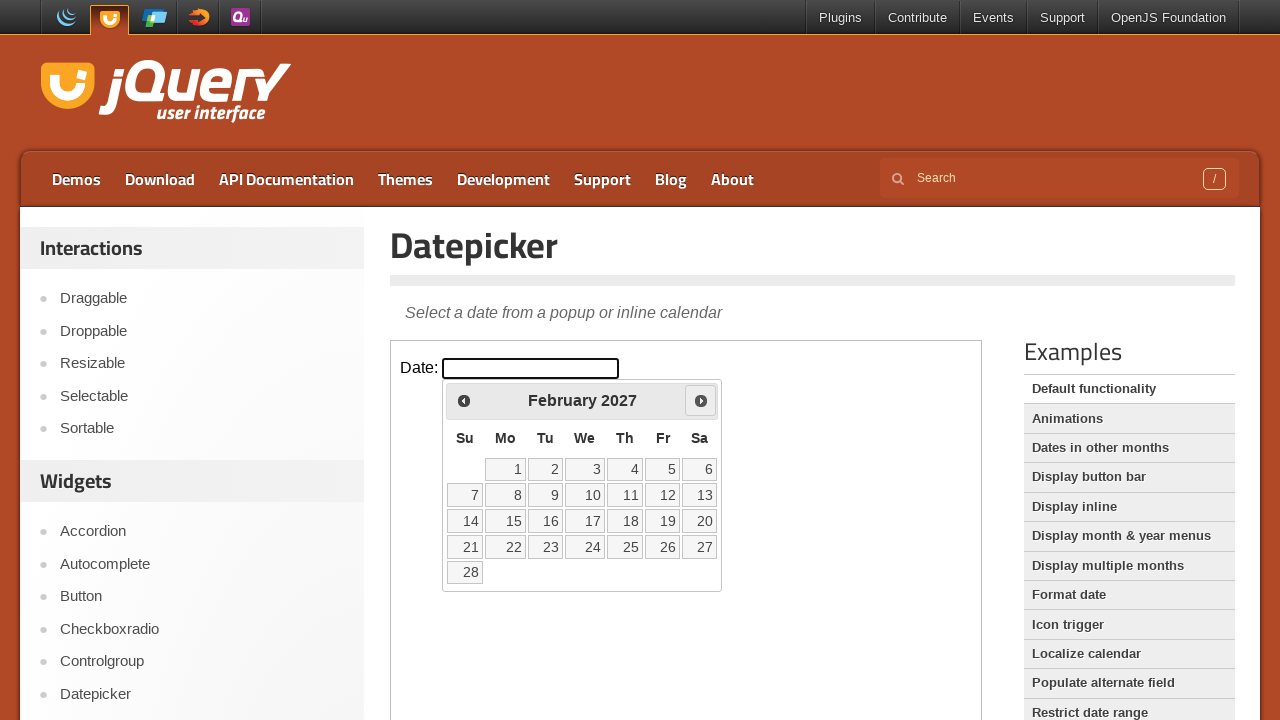

Waited 100ms for calendar to update
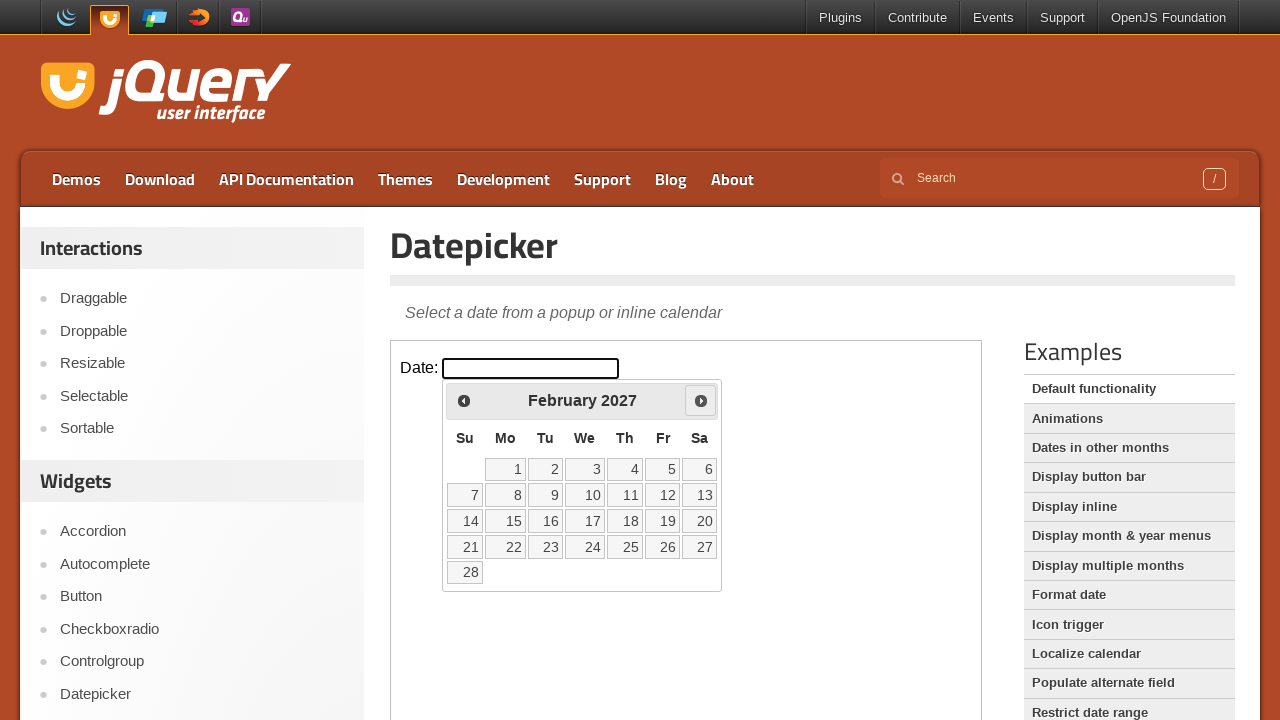

Clicked next month button (currently at February 2027) at (701, 400) on iframe.demo-frame >> internal:control=enter-frame >> span.ui-icon-circle-triangl
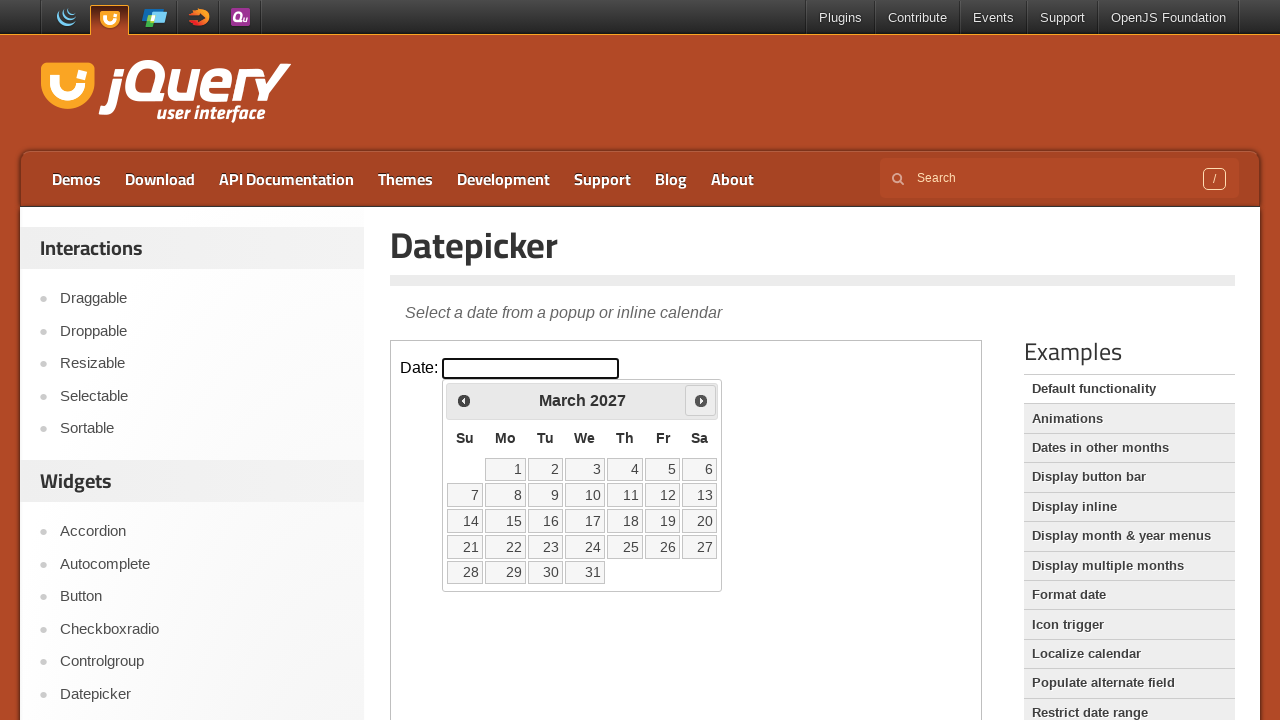

Waited 100ms for calendar to update
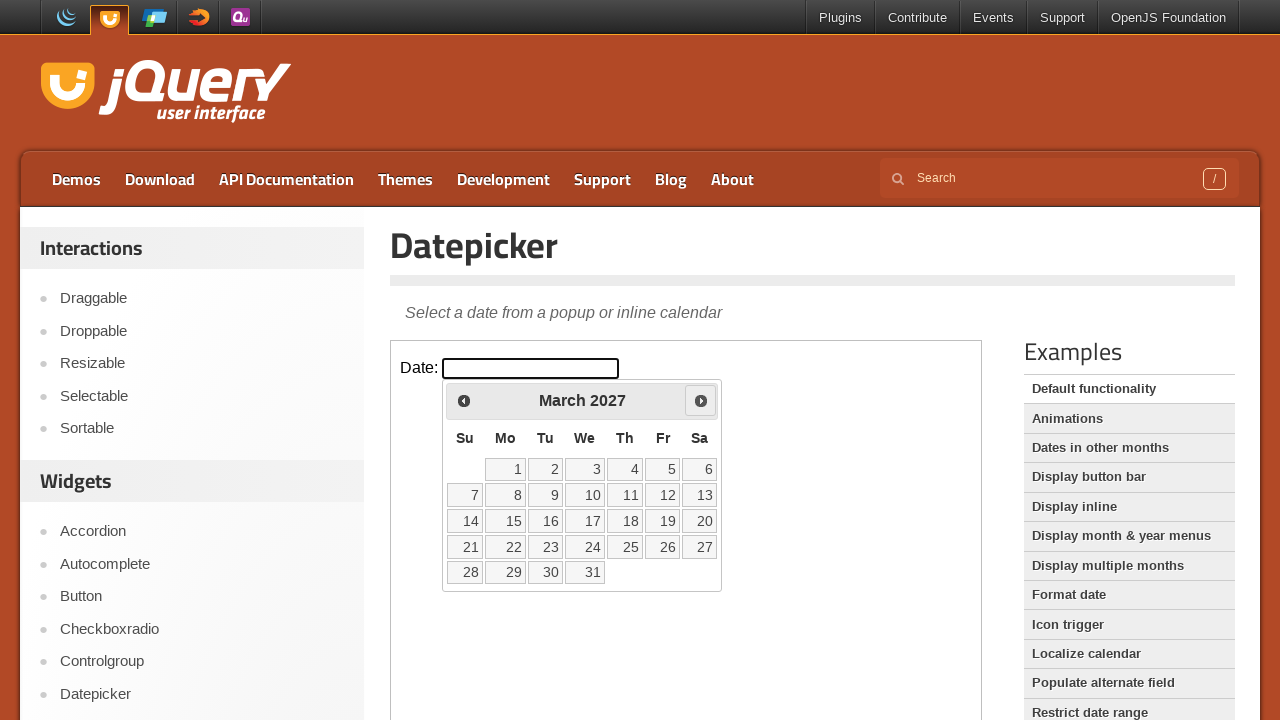

Reached target month/year: March 2027
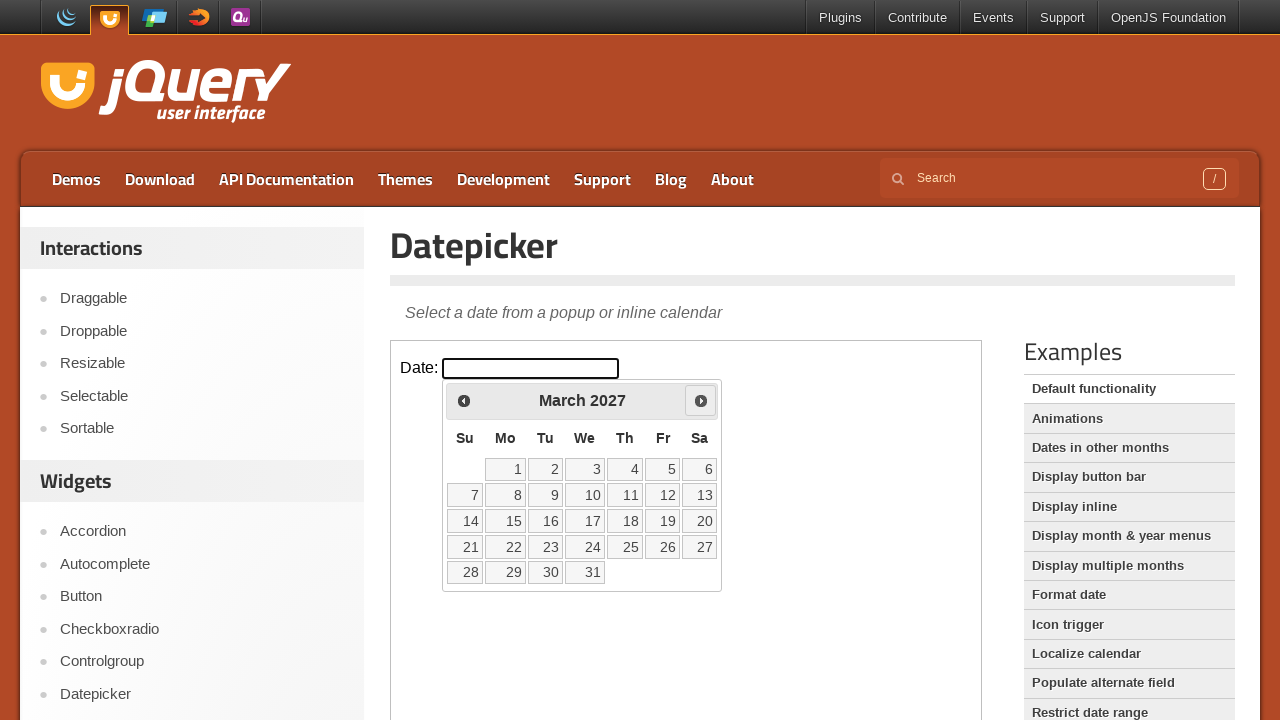

Clicked on date 5 in the calendar at (663, 469) on iframe.demo-frame >> internal:control=enter-frame >> table.ui-datepicker-calenda
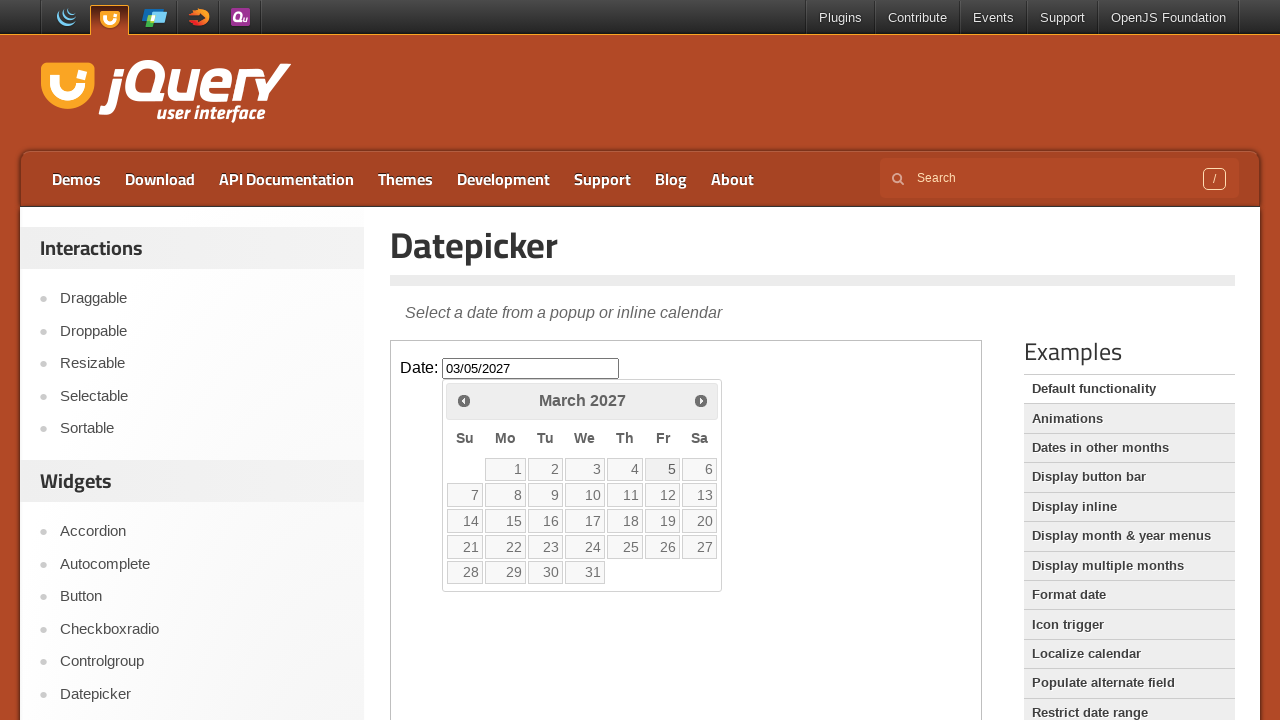

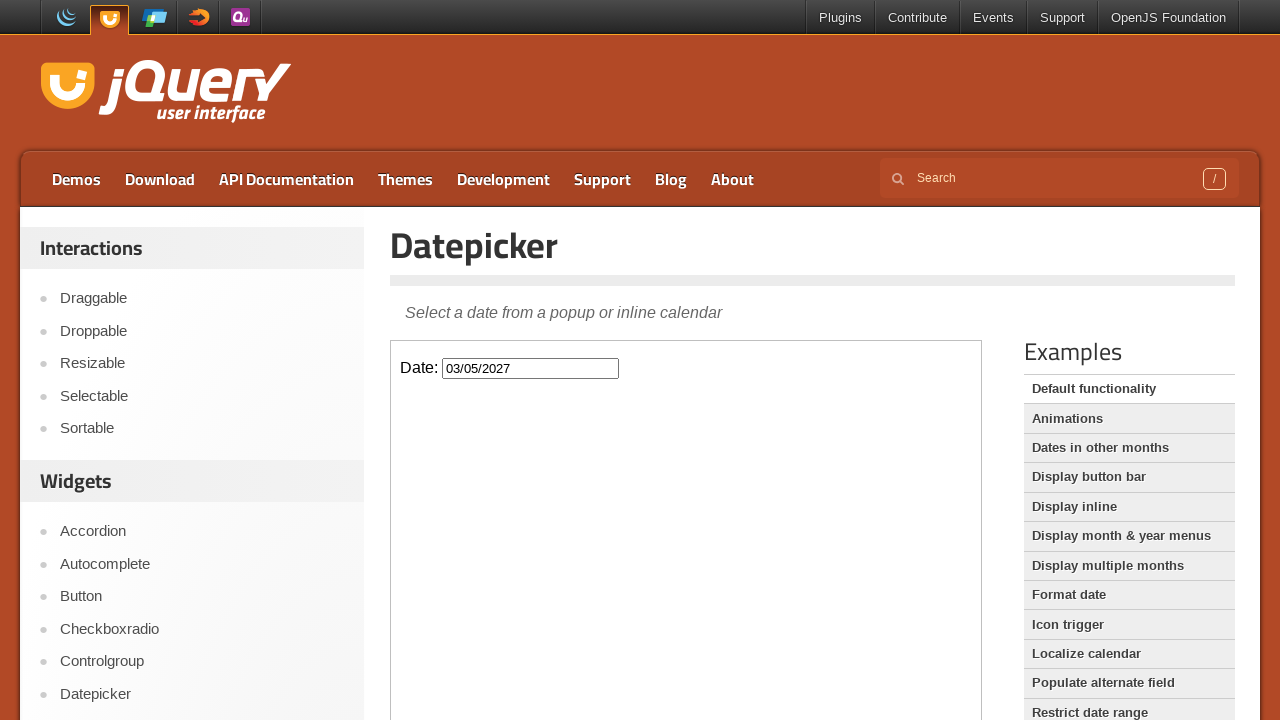